Tests marking all items as completed using the toggle all checkbox

Starting URL: https://demo.playwright.dev/todomvc

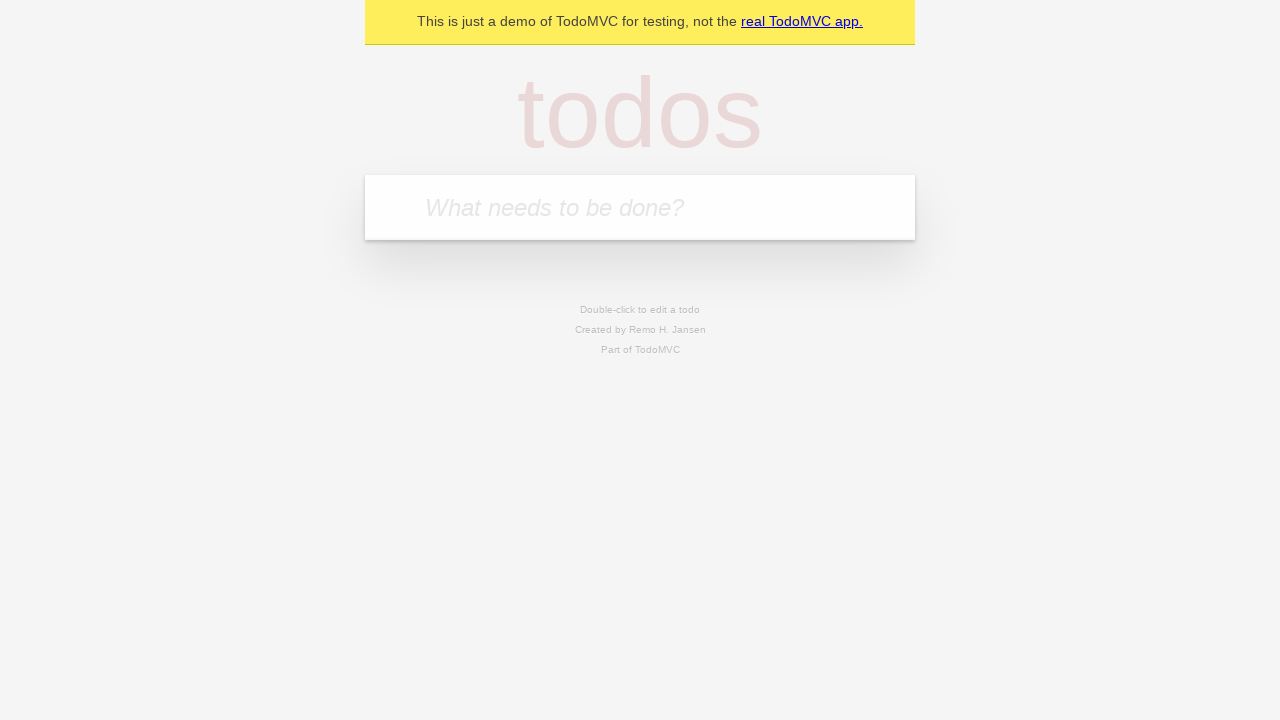

Filled todo input with 'buy some cheese' on internal:attr=[placeholder="What needs to be done?"i]
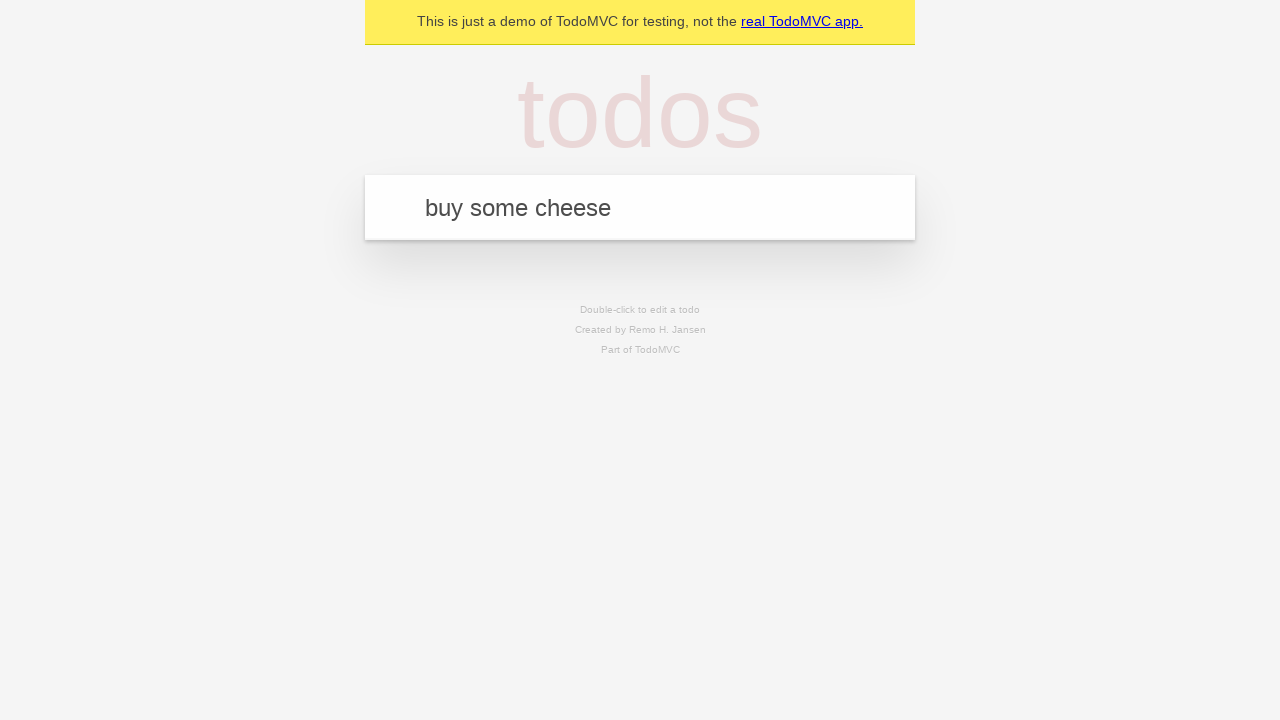

Pressed Enter to add first todo on internal:attr=[placeholder="What needs to be done?"i]
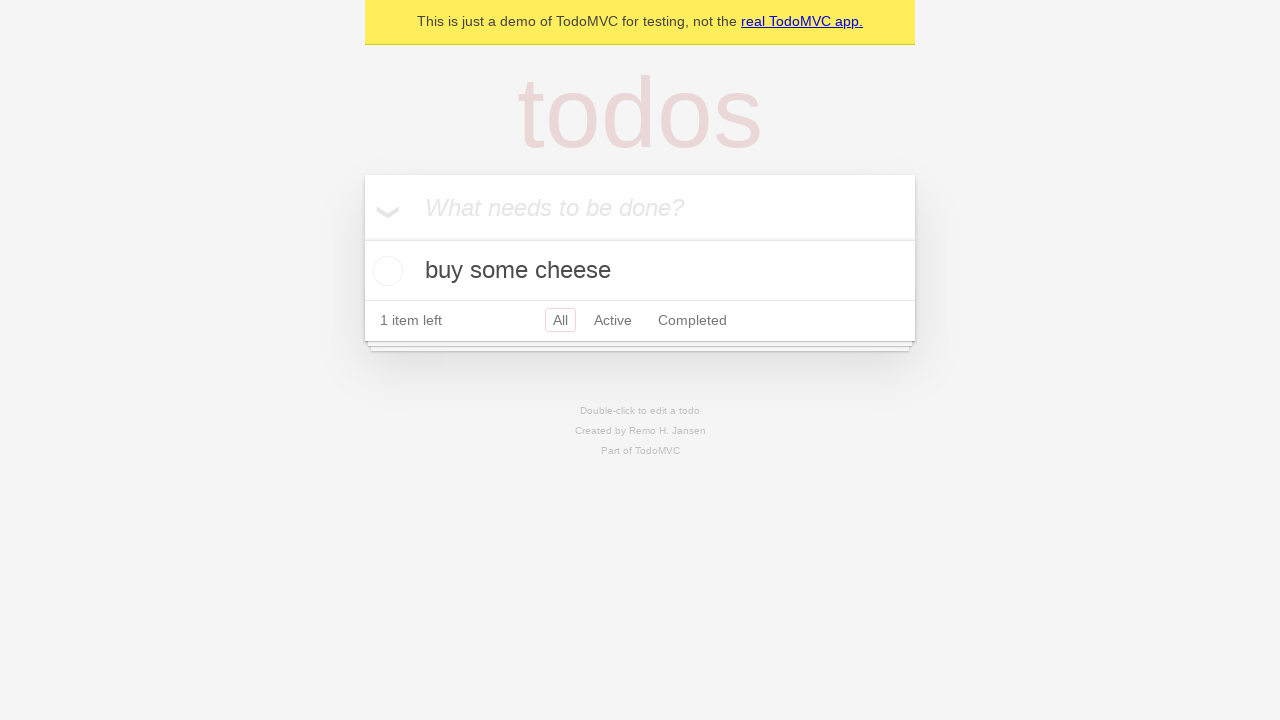

Filled todo input with 'feed the cat' on internal:attr=[placeholder="What needs to be done?"i]
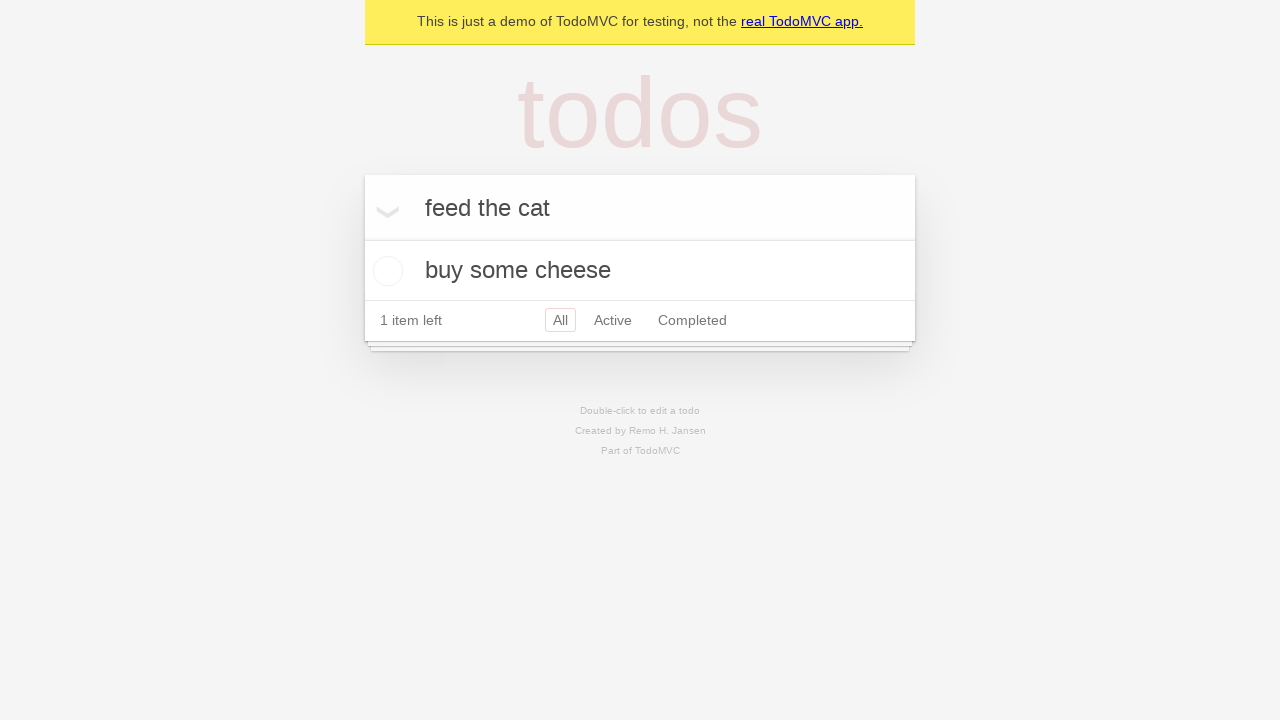

Pressed Enter to add second todo on internal:attr=[placeholder="What needs to be done?"i]
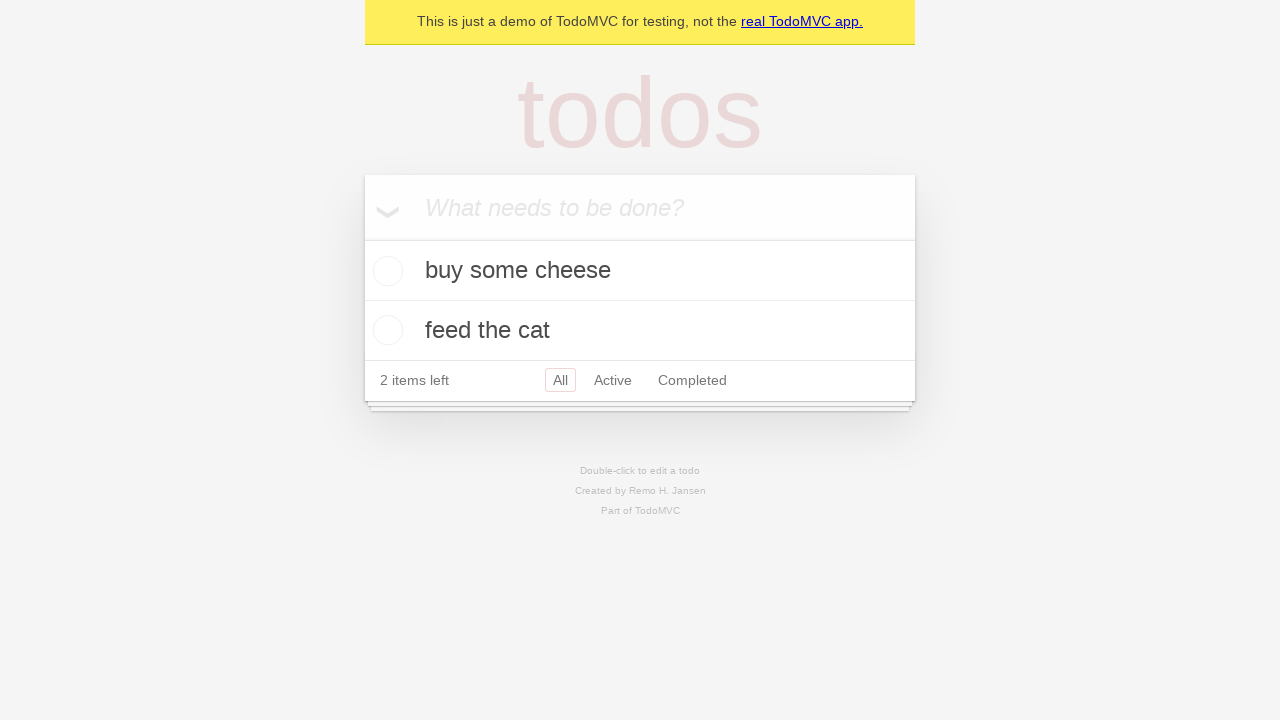

Filled todo input with 'book a doctors appointment' on internal:attr=[placeholder="What needs to be done?"i]
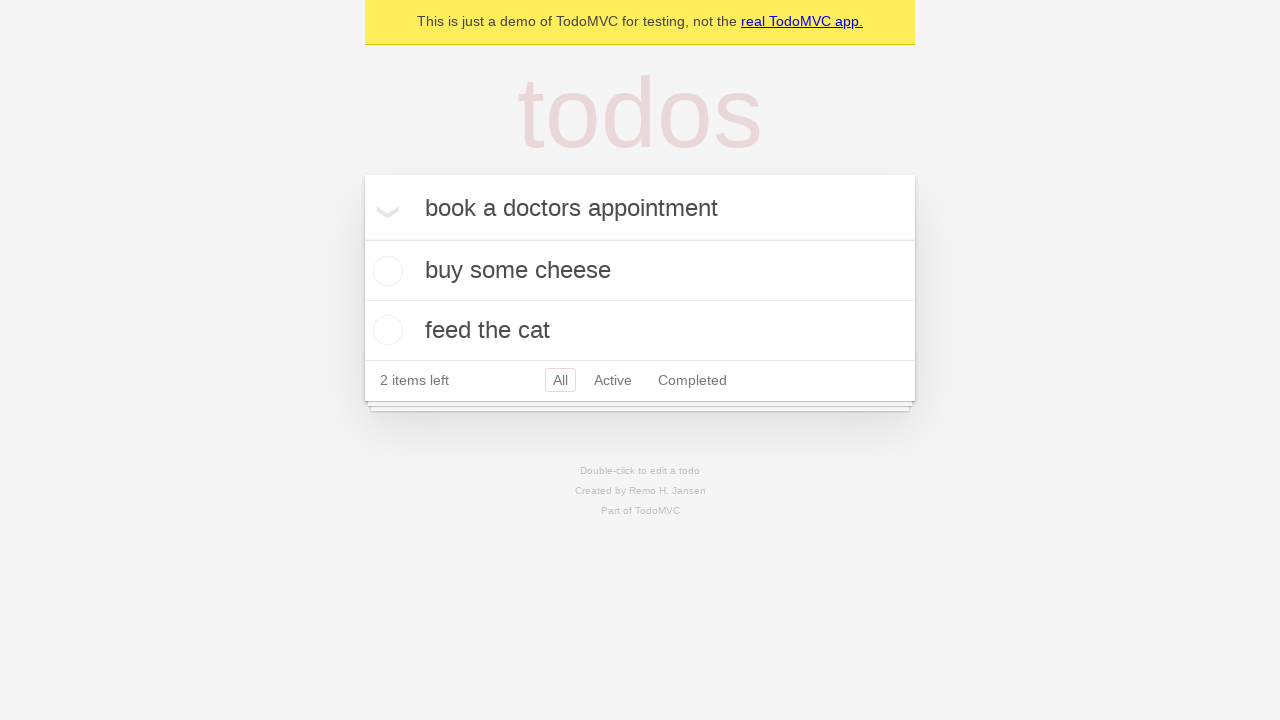

Pressed Enter to add third todo on internal:attr=[placeholder="What needs to be done?"i]
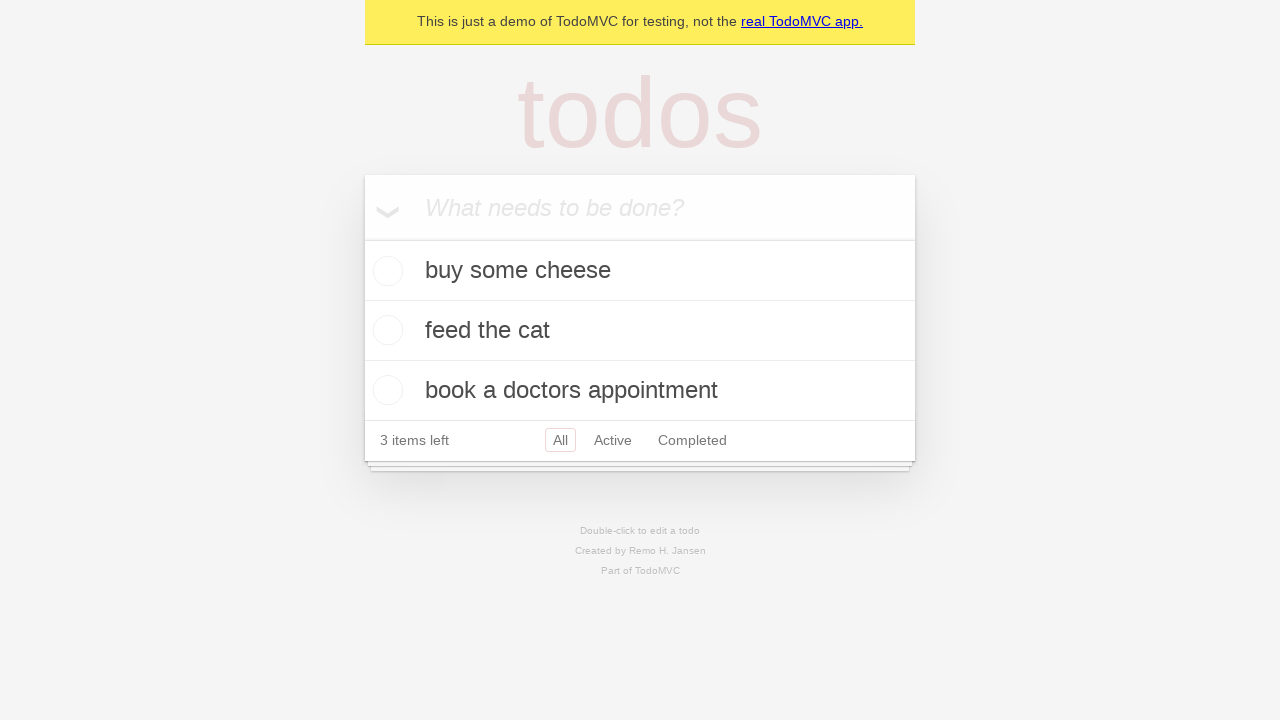

Waited for all three todos to be created
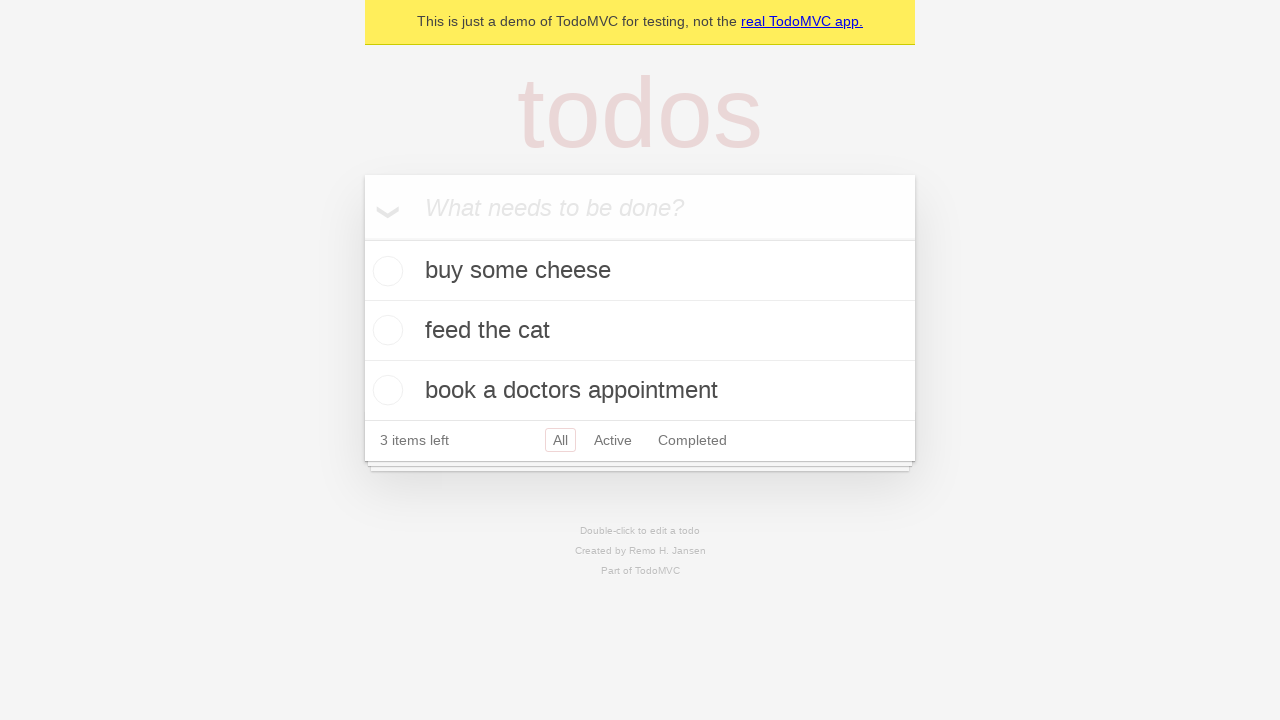

Clicked 'Mark all as complete' checkbox at (362, 238) on internal:label="Mark all as complete"i
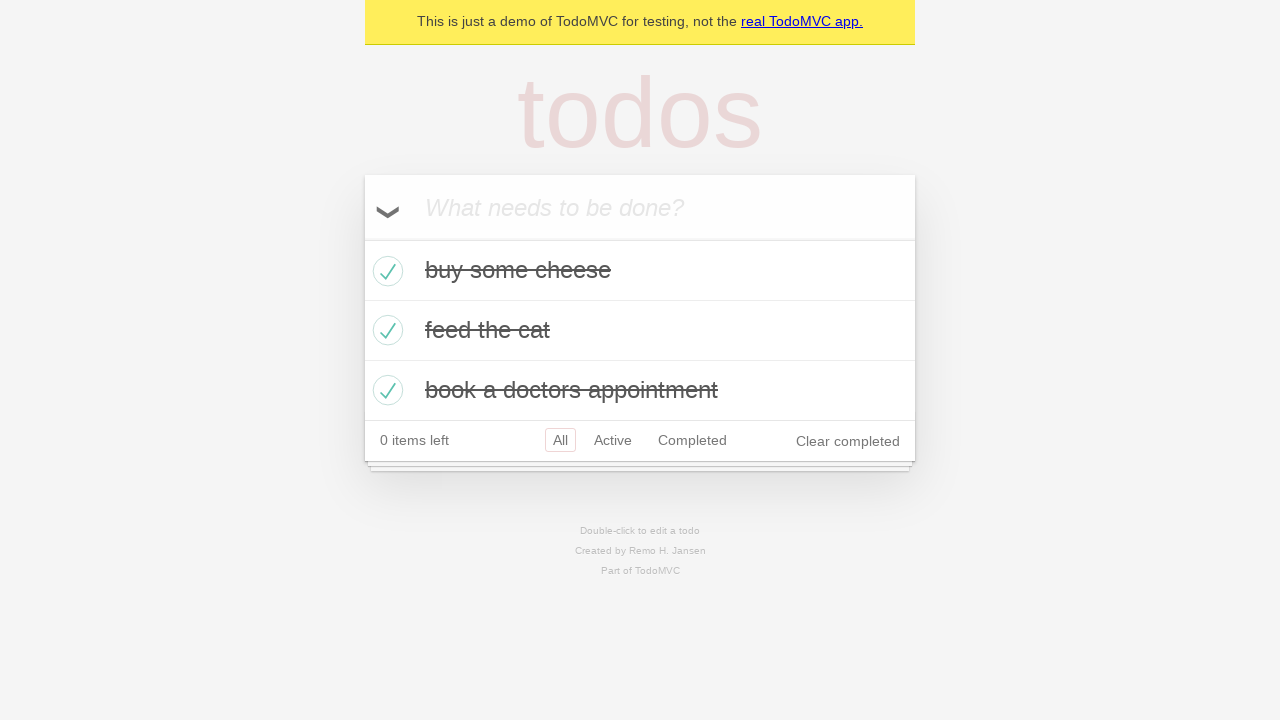

Waited for all todos to be marked as completed
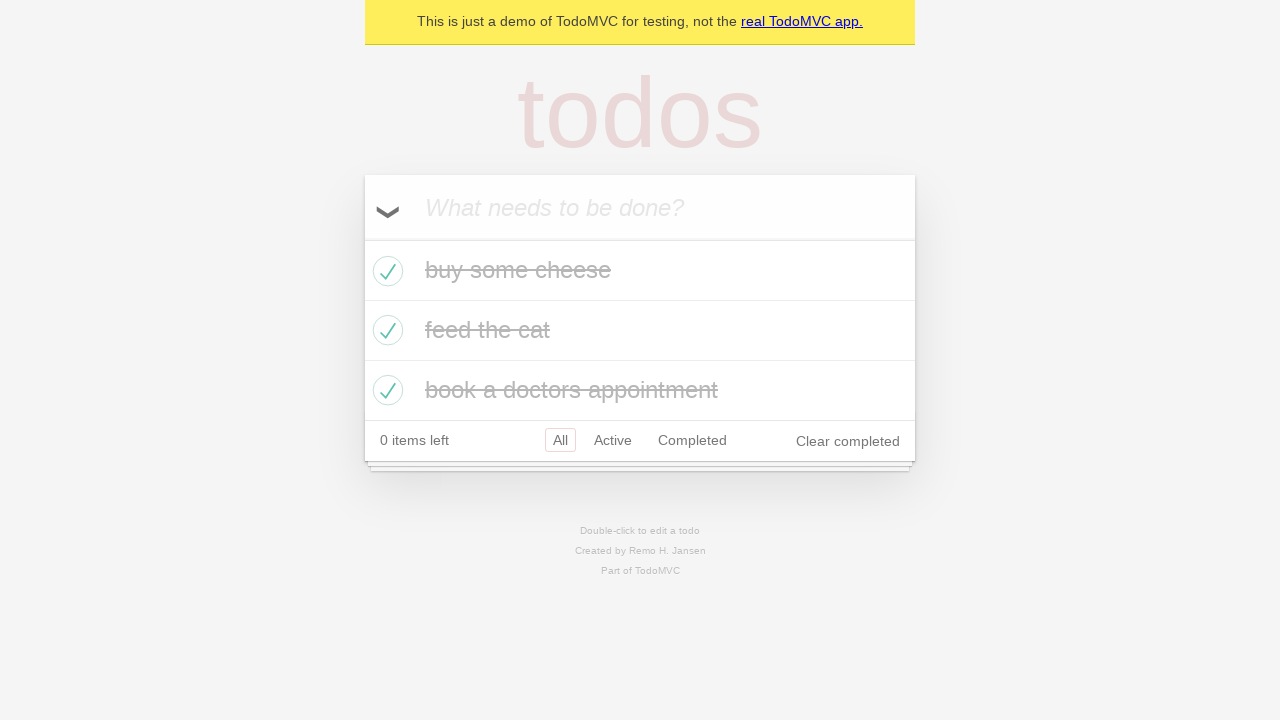

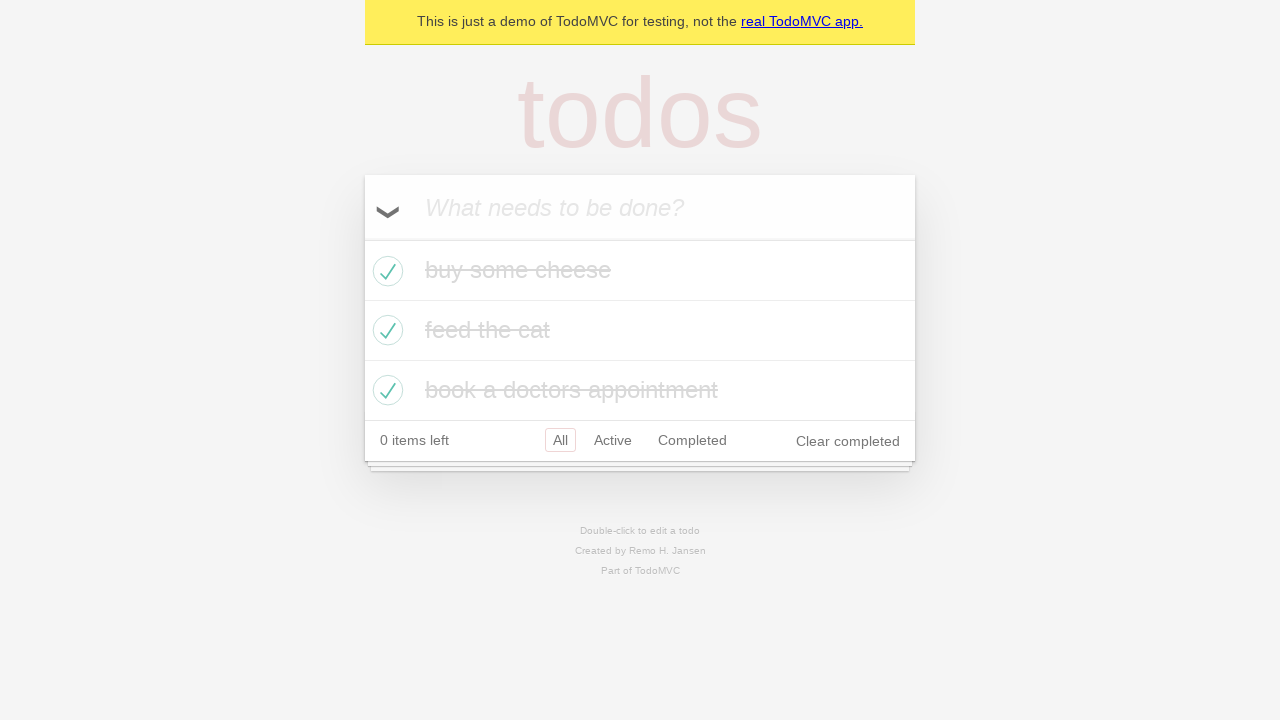